Tests page scrolling functionality by scrolling to a specific element (heading2011), then scrolling back up to another element (Online Classroom heading)

Starting URL: http://greenstech.in/selenium-course-content.html

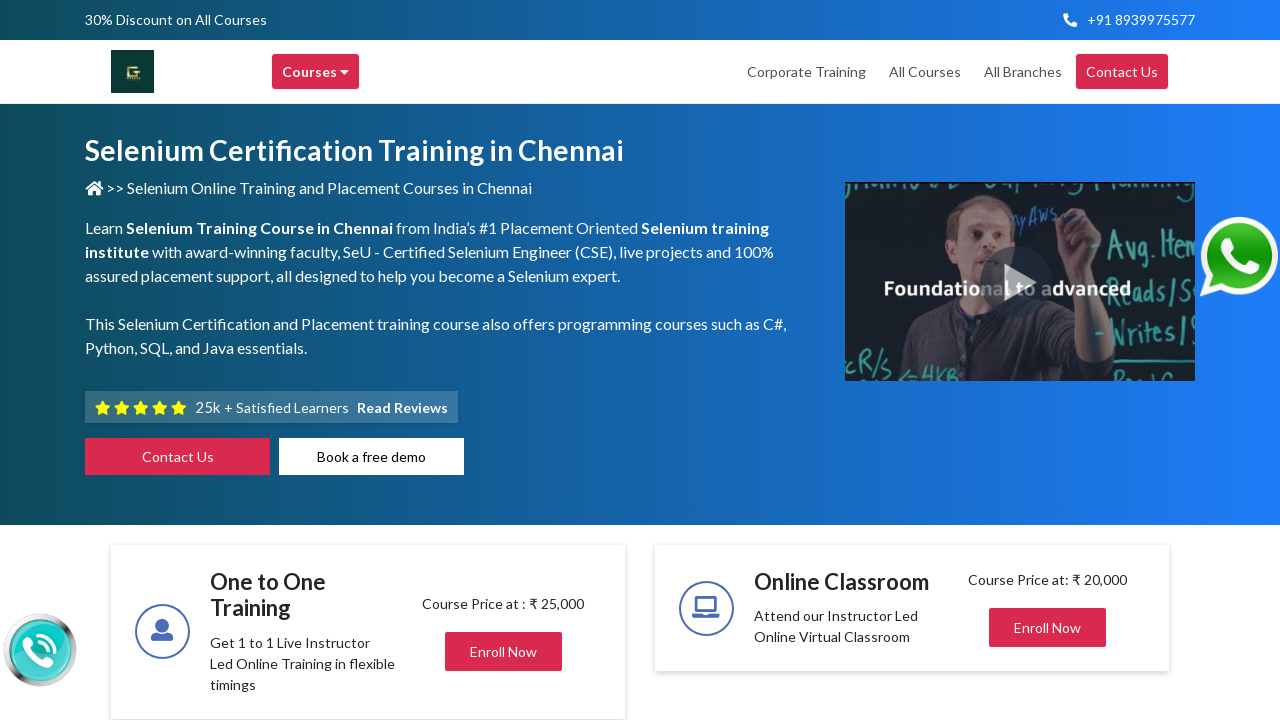

Scrolled down to heading2011 element
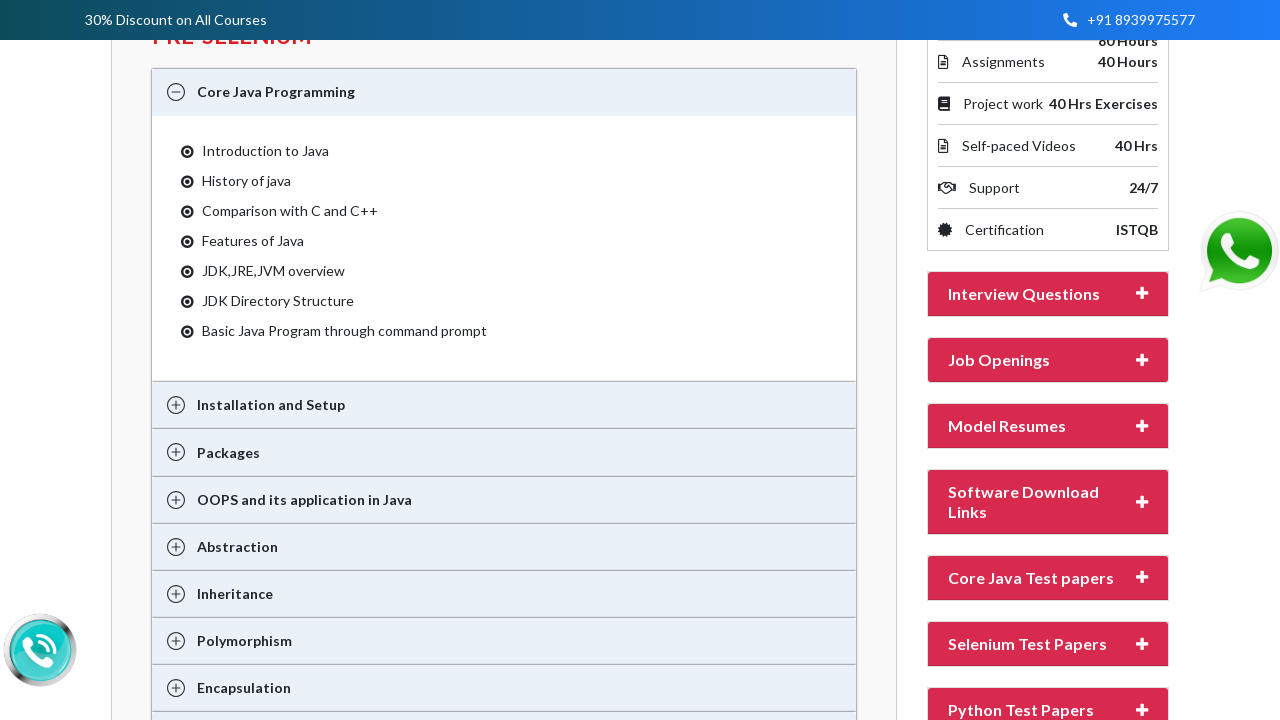

Waited 1000ms for scroll to complete
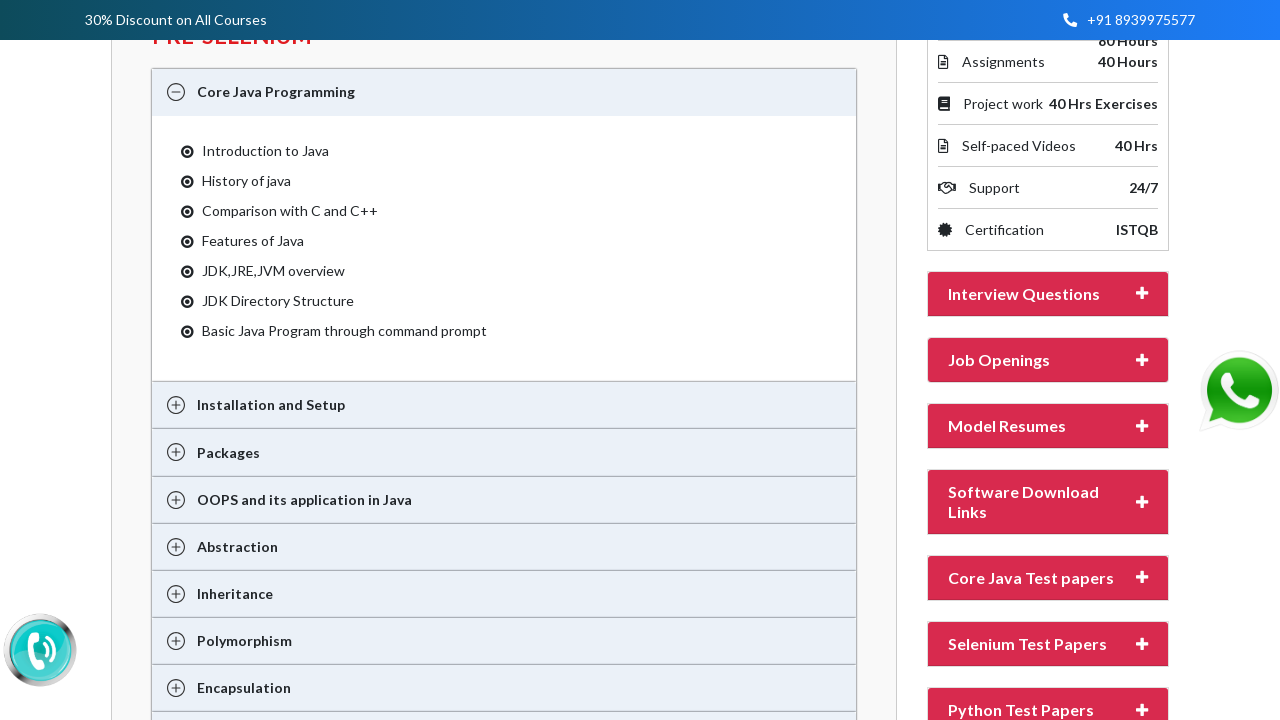

Scrolled back up to Online Classroom heading
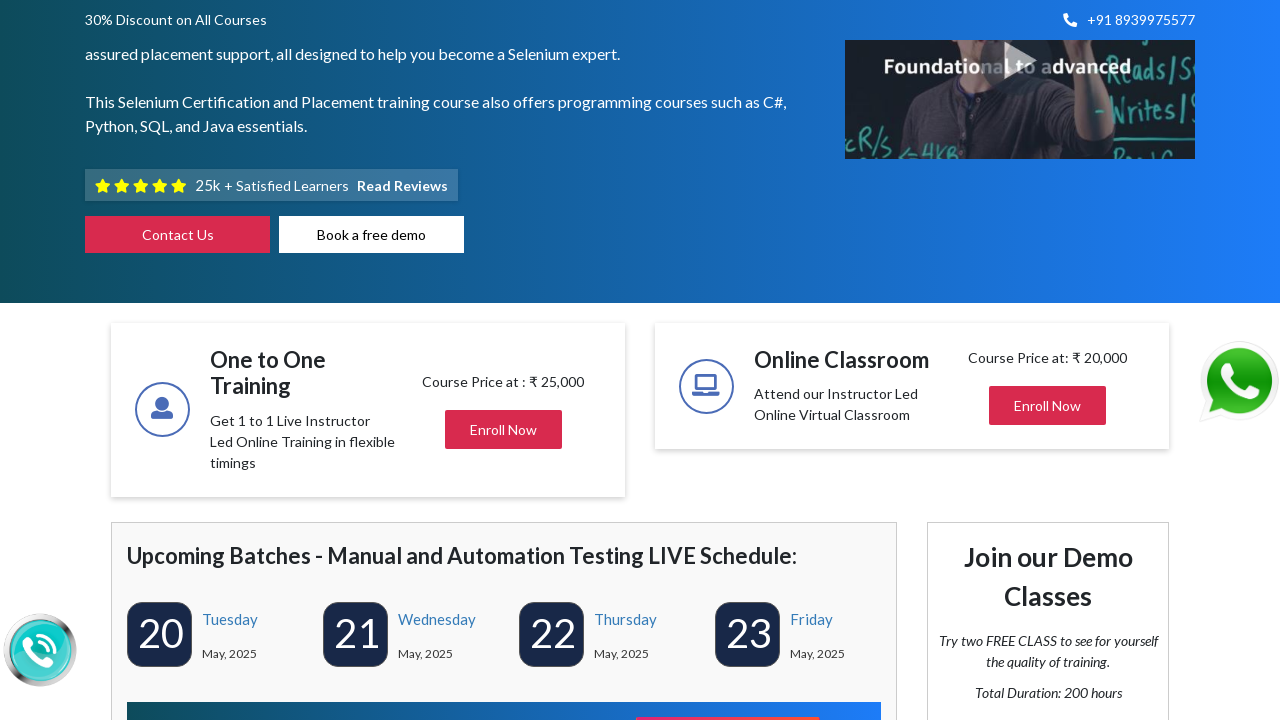

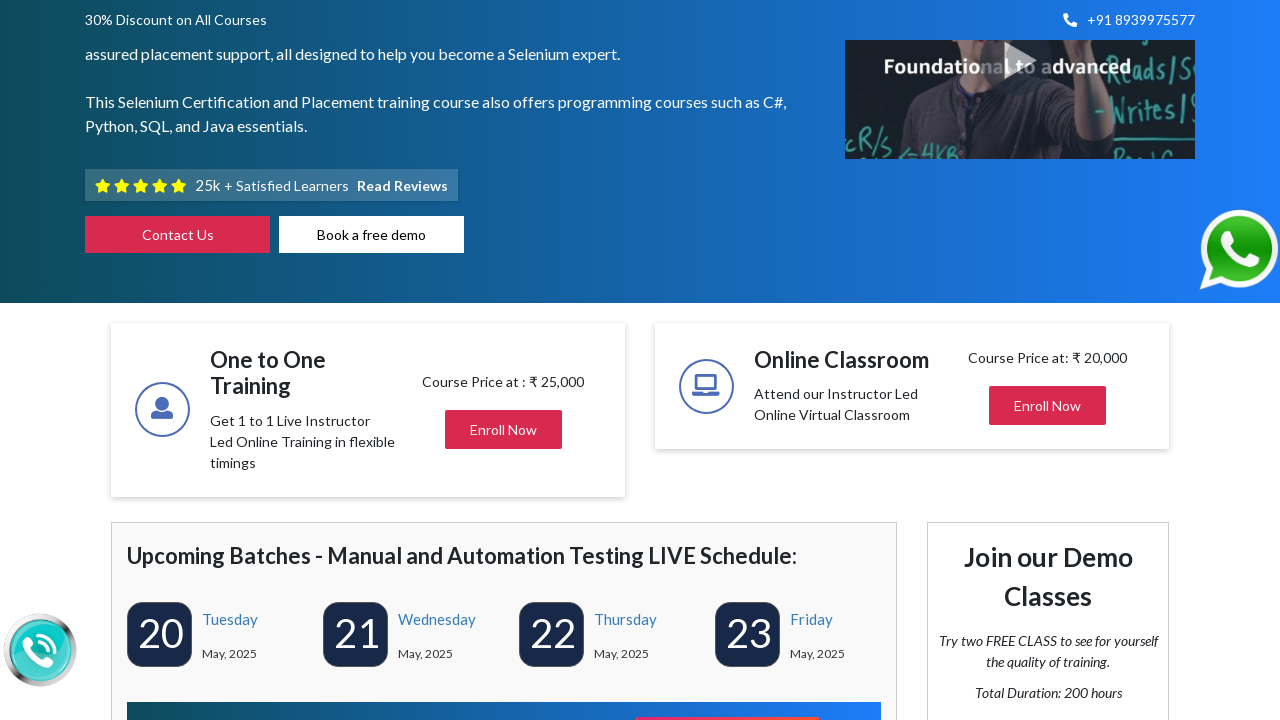